Tests drag-and-drop functionality on jQuery UI's droppable demo by dragging an element and dropping it onto a target drop zone within an iframe.

Starting URL: https://jqueryui.com/droppable/

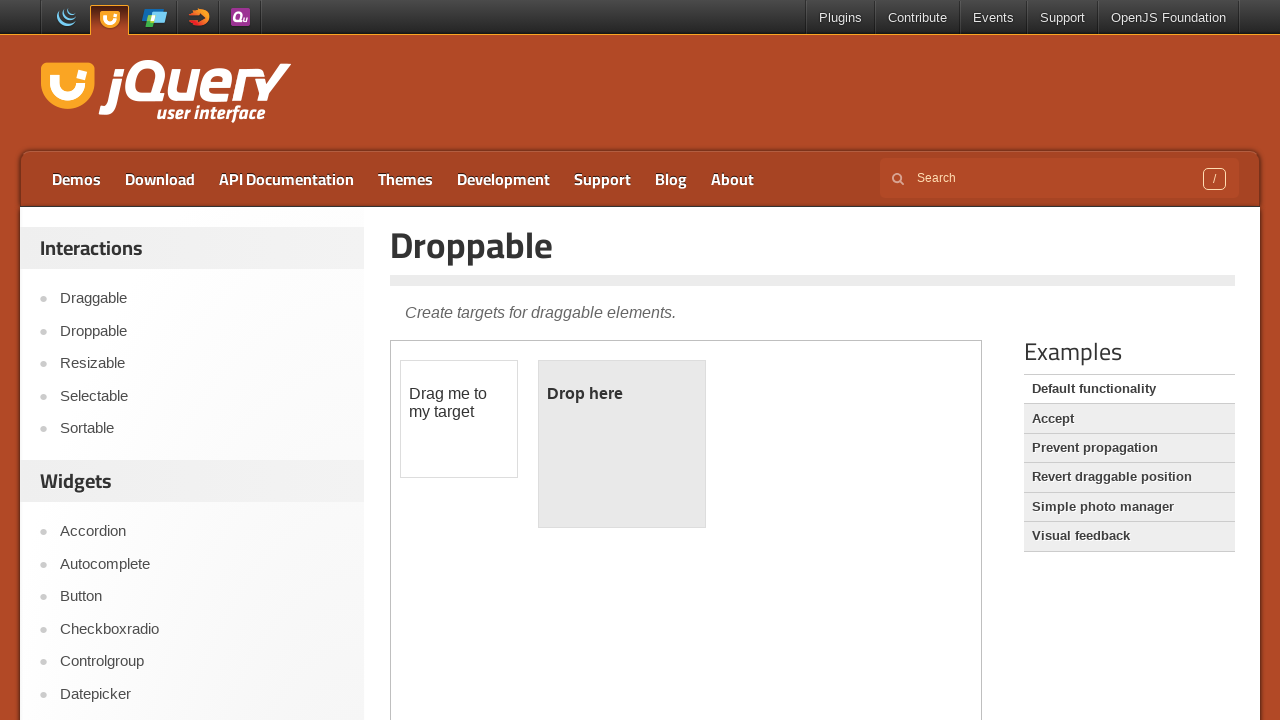

Waited for demo iframe to load
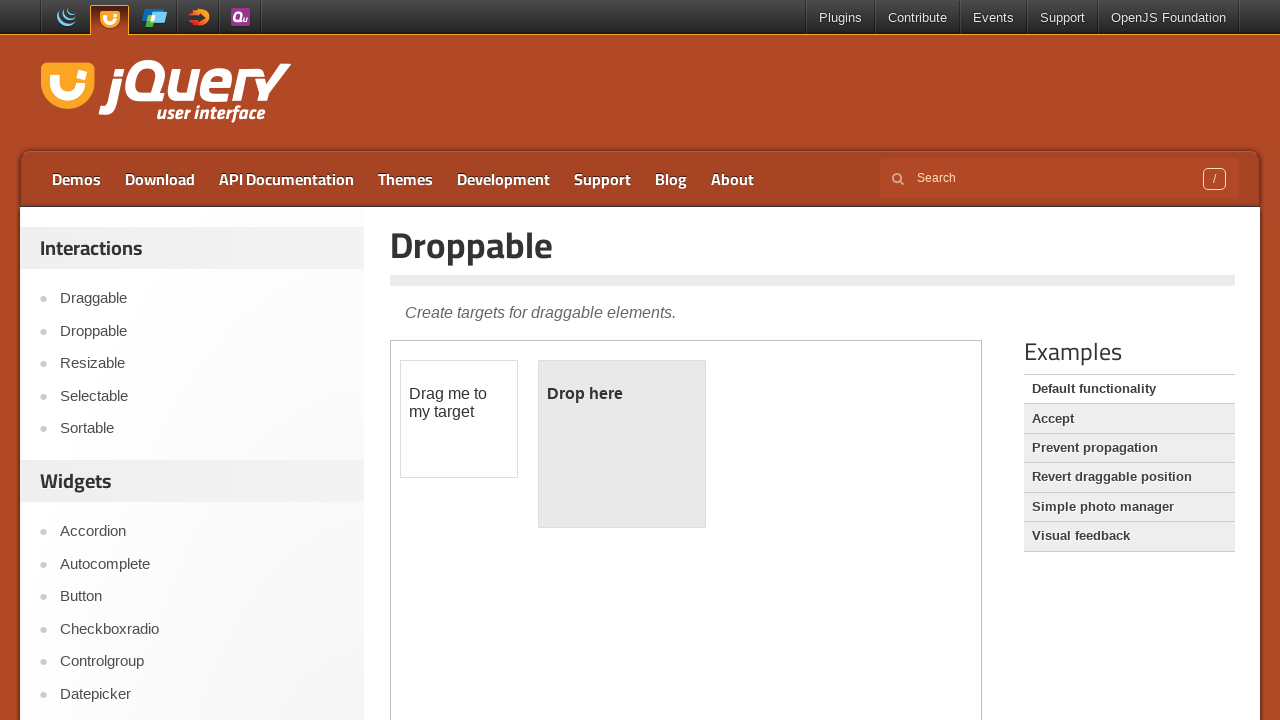

Located the demo iframe frame
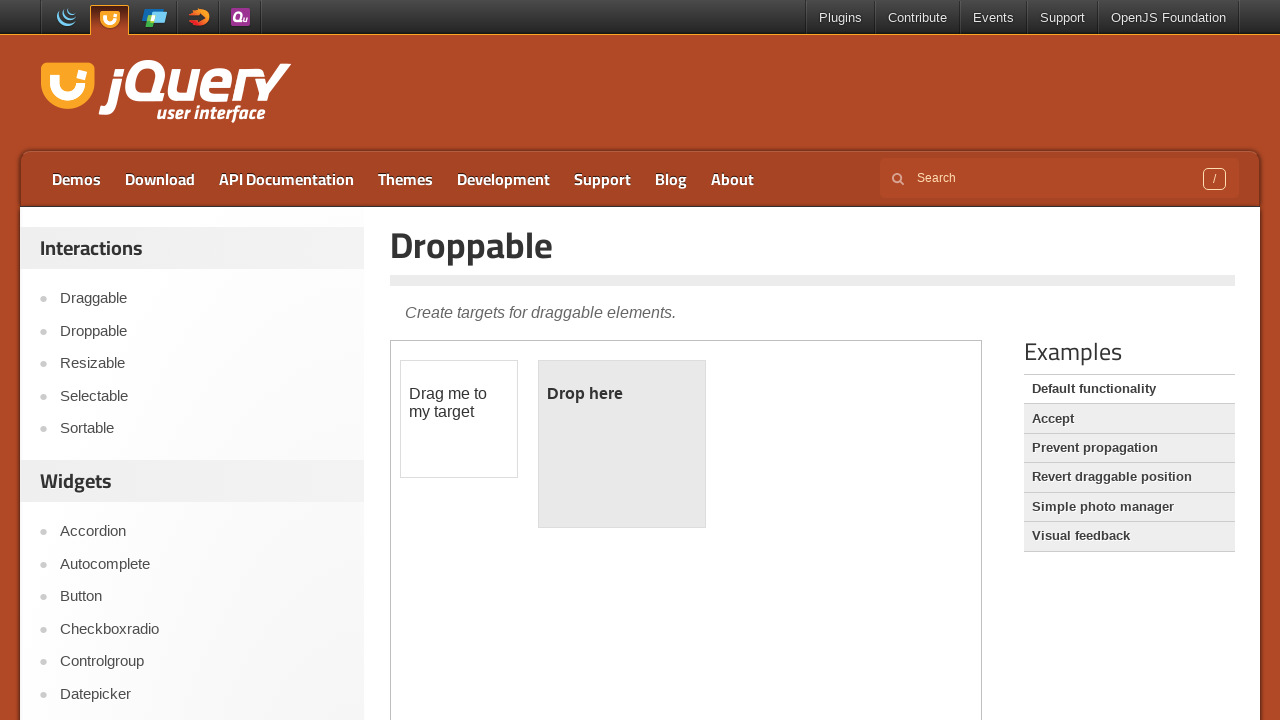

Waited for draggable element to become visible
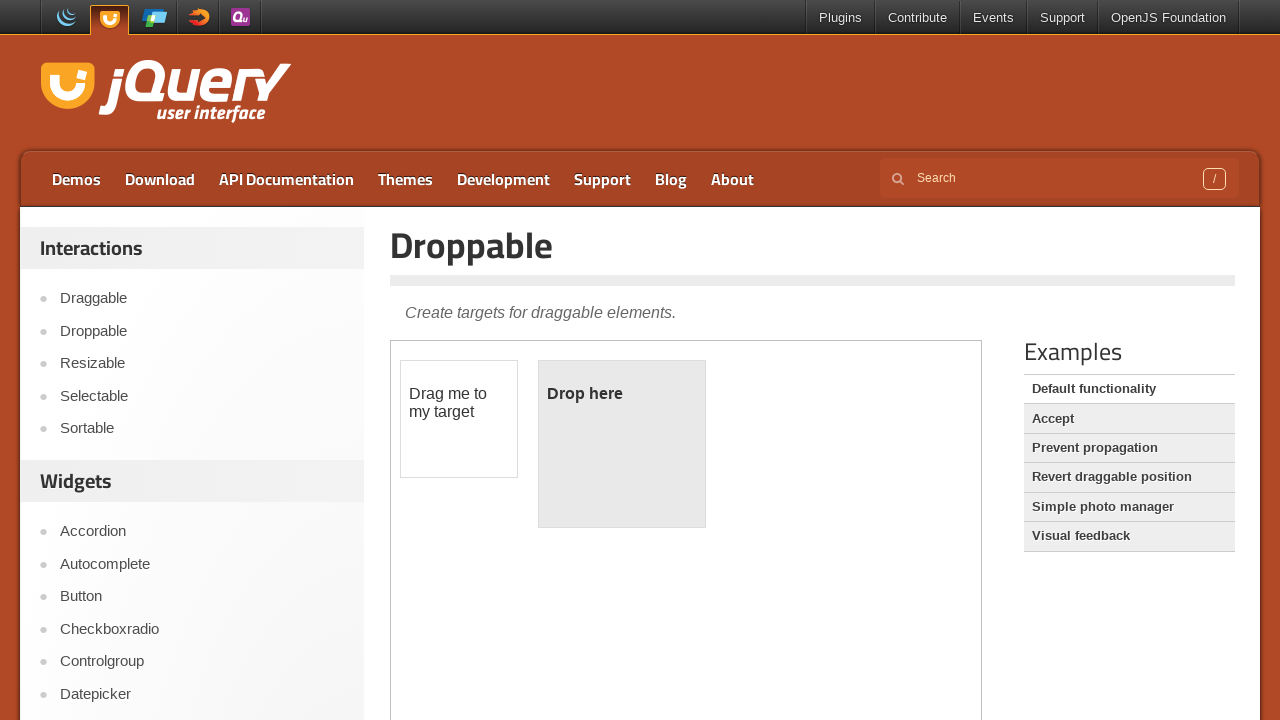

Waited for droppable element to become visible
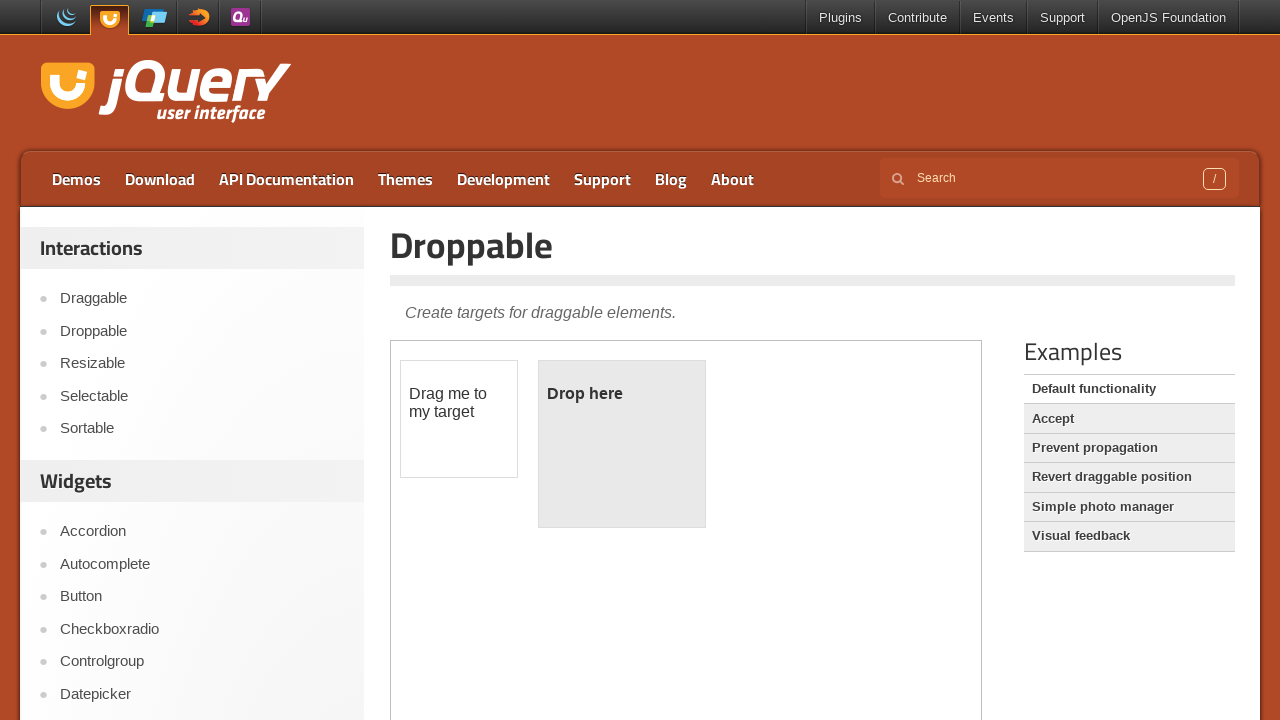

Dragged draggable element and dropped it onto droppable target at (622, 444)
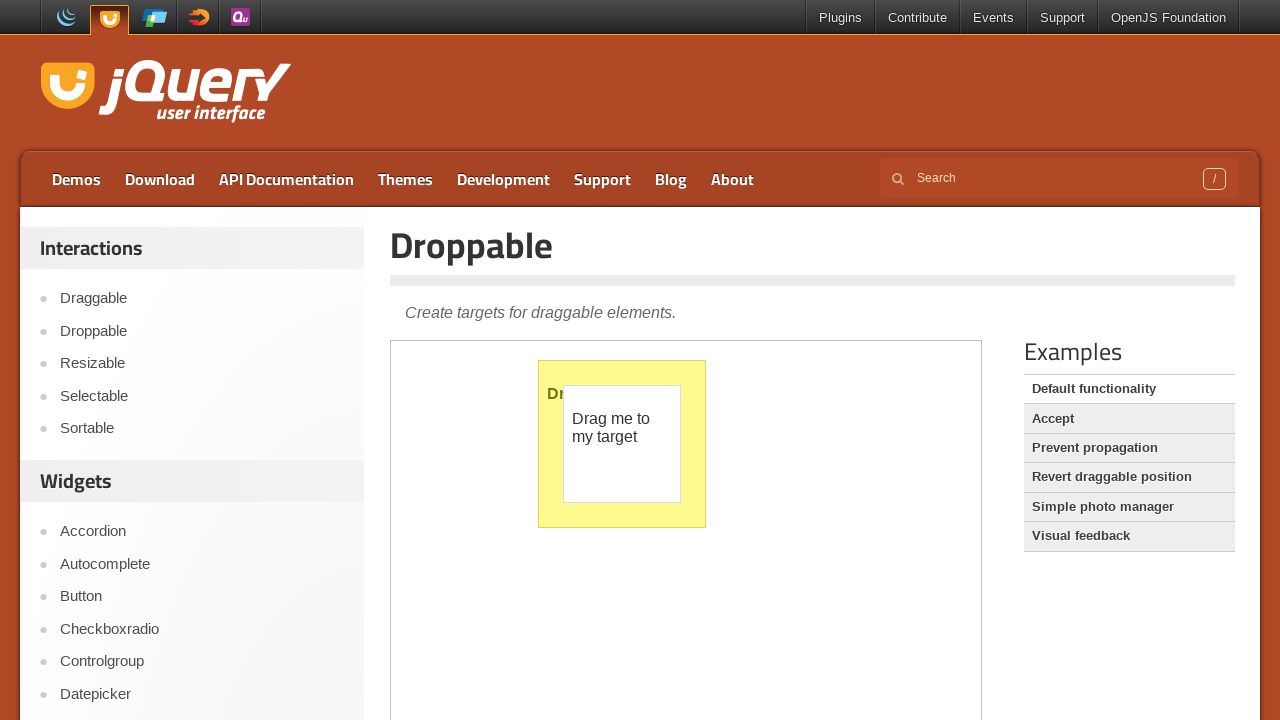

Verified drop was successful - droppable element now displays 'Dropped!' text
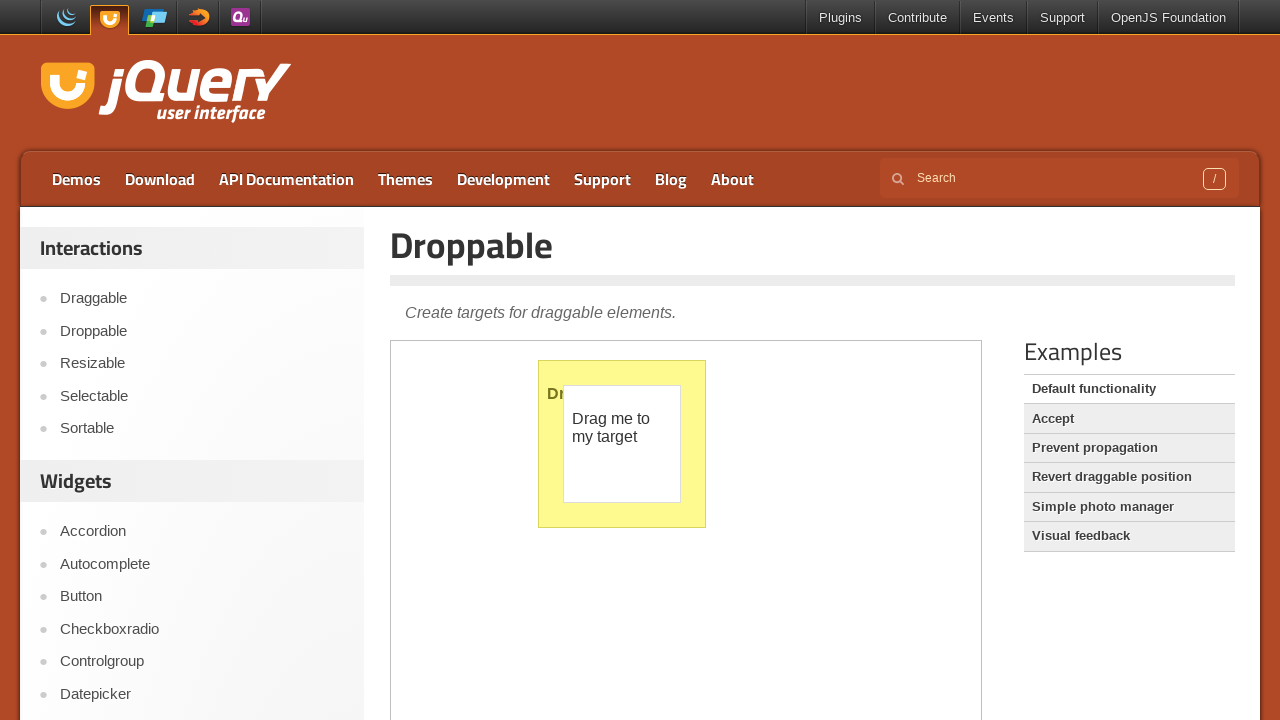

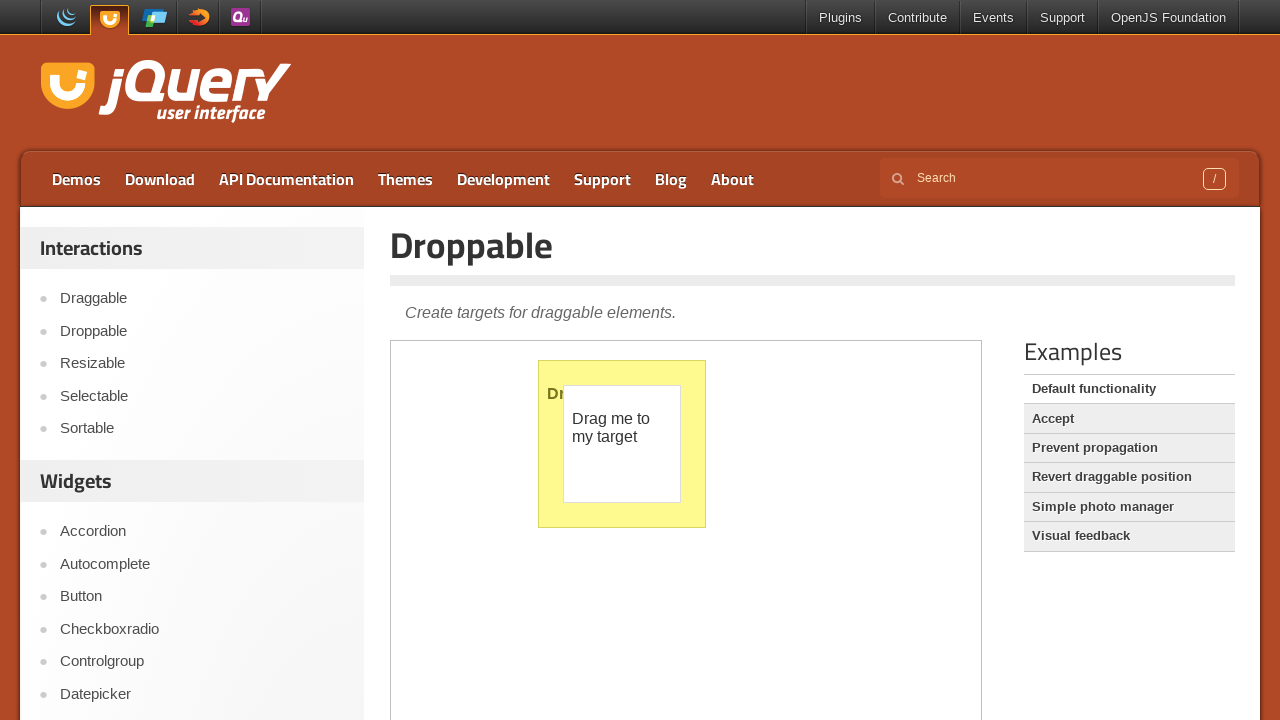